Tests the search functionality by navigating to the search page, entering "python" as a search term, and verifying that all returned results contain the search term in their name.

Starting URL: https://www.99-bottles-of-beer.net/

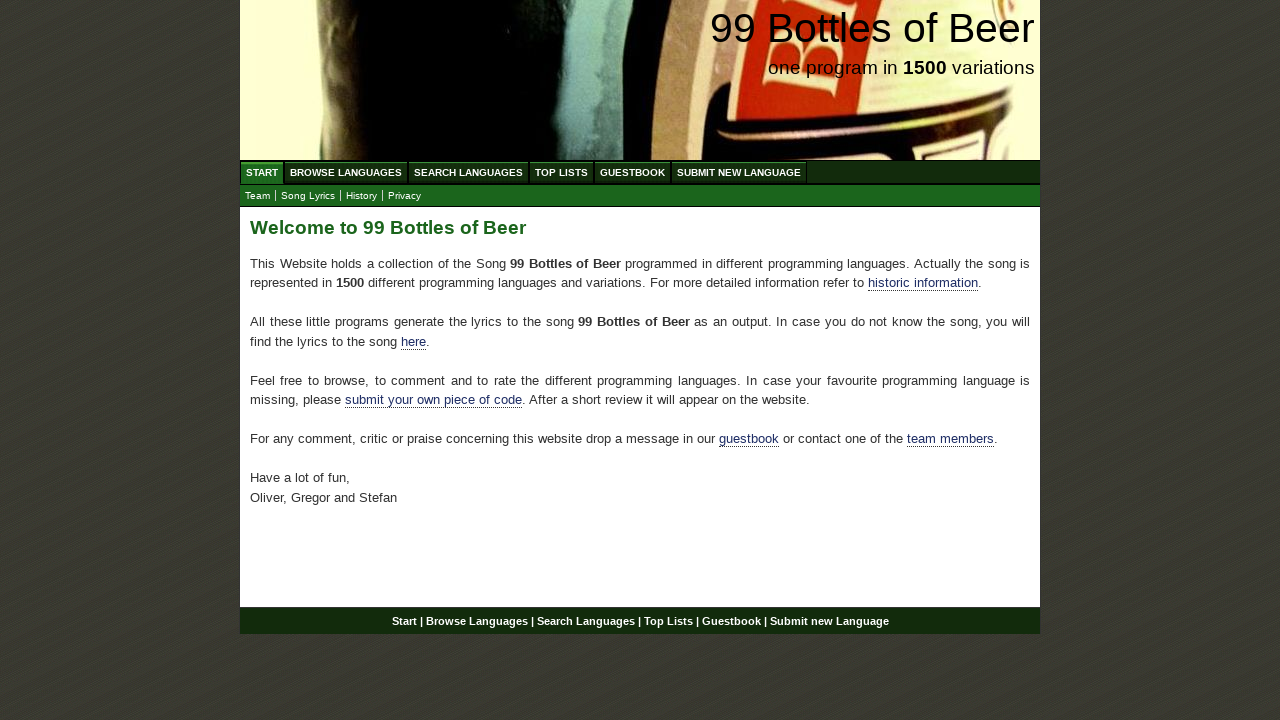

Clicked on Search Languages menu item at (468, 172) on xpath=//ul[@id='menu']/li/a[@href='/search.html']
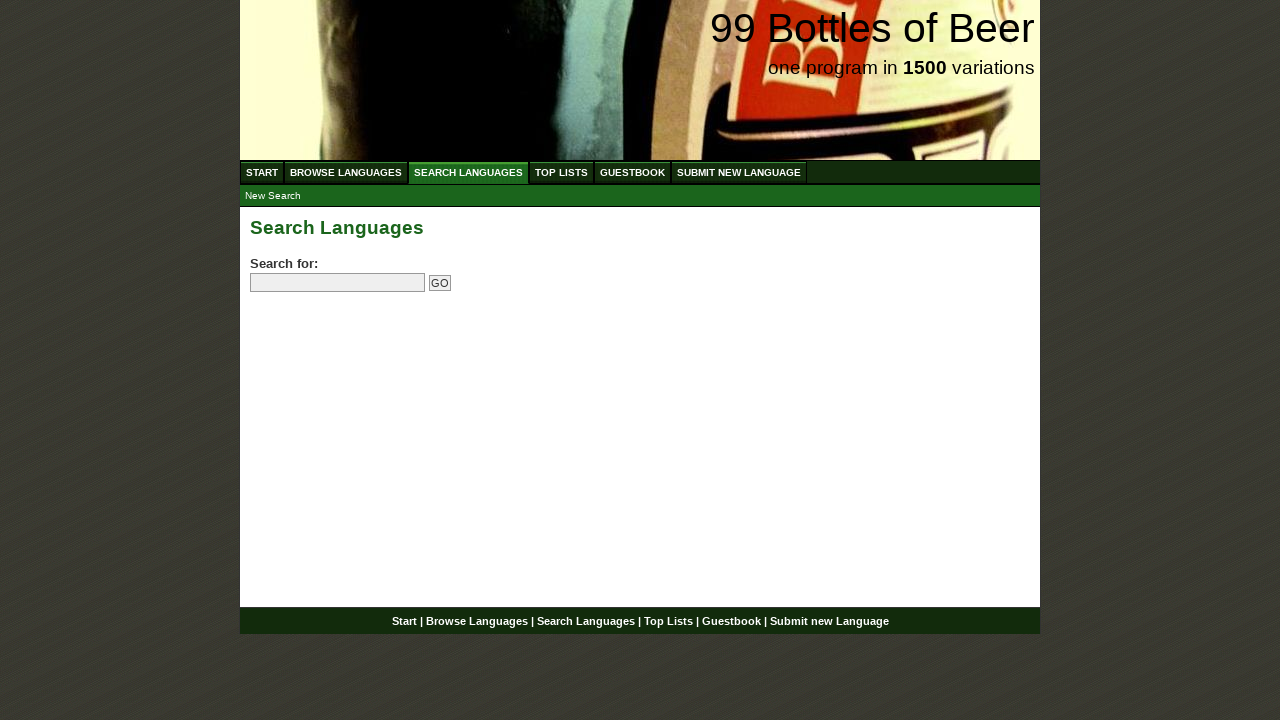

Clicked on the search field at (338, 283) on input[name='search']
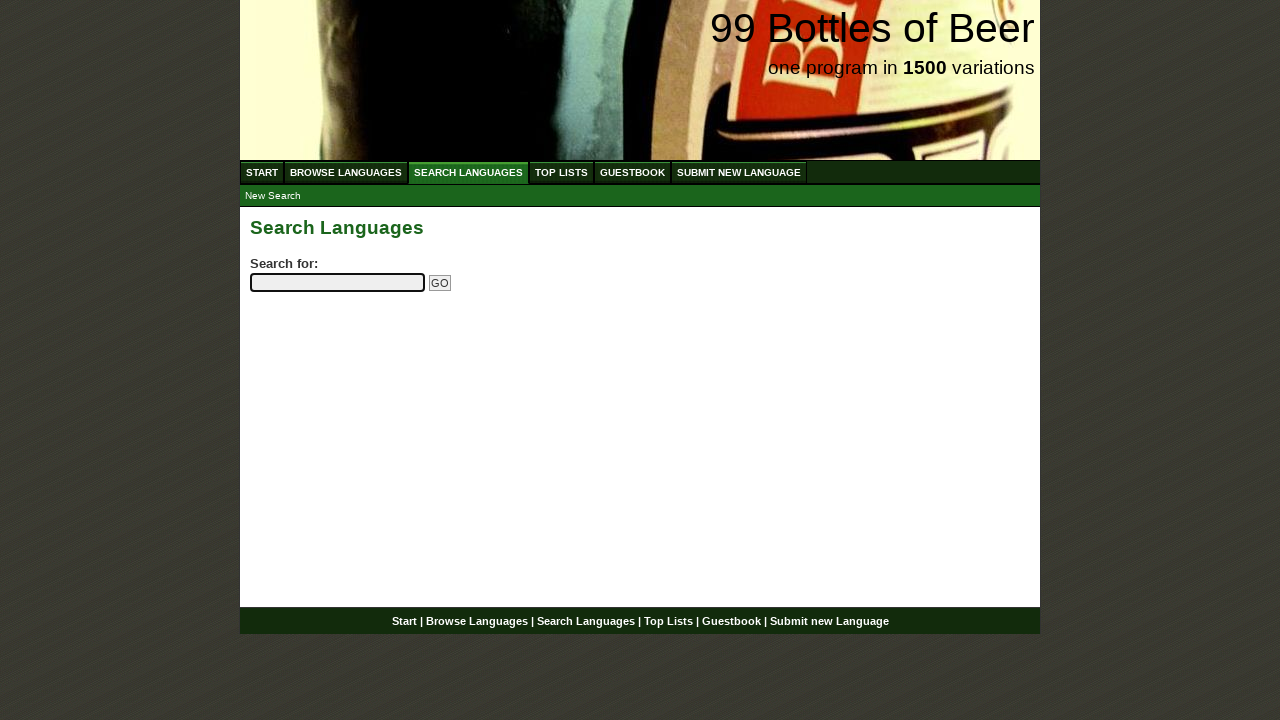

Entered 'python' as the search term on input[name='search']
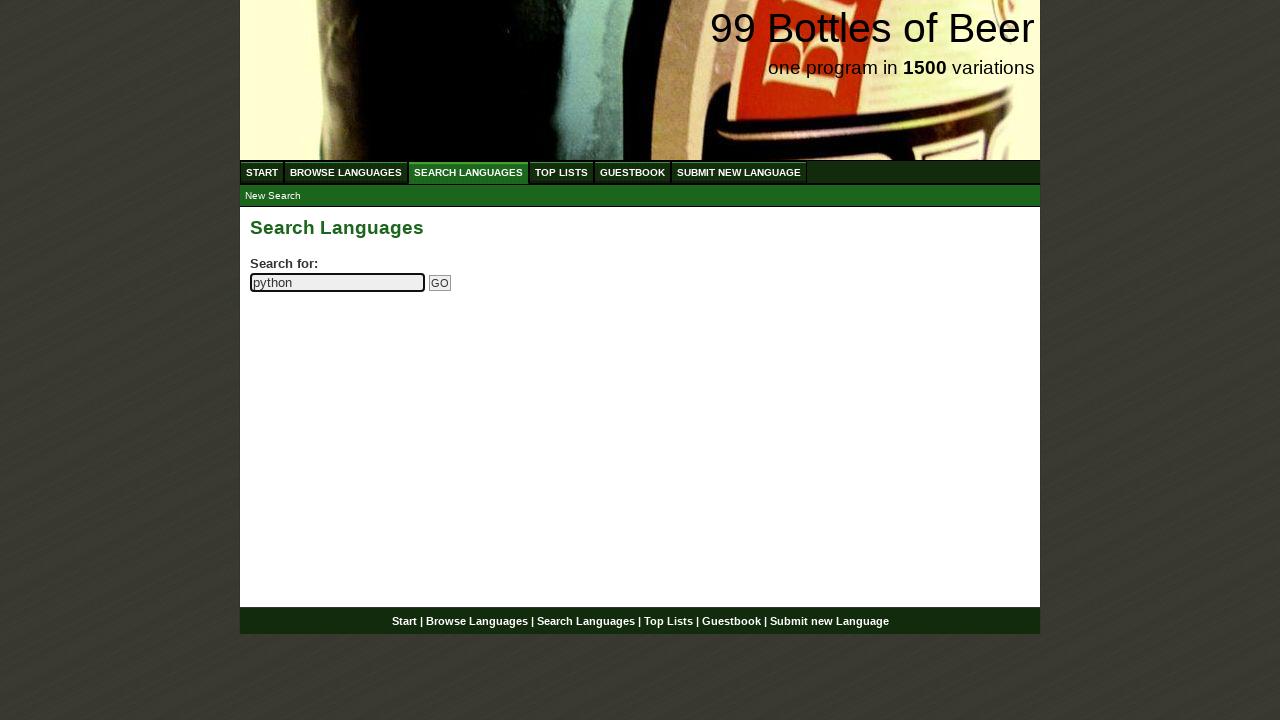

Clicked the submit button to search at (440, 283) on input[name='submitsearch']
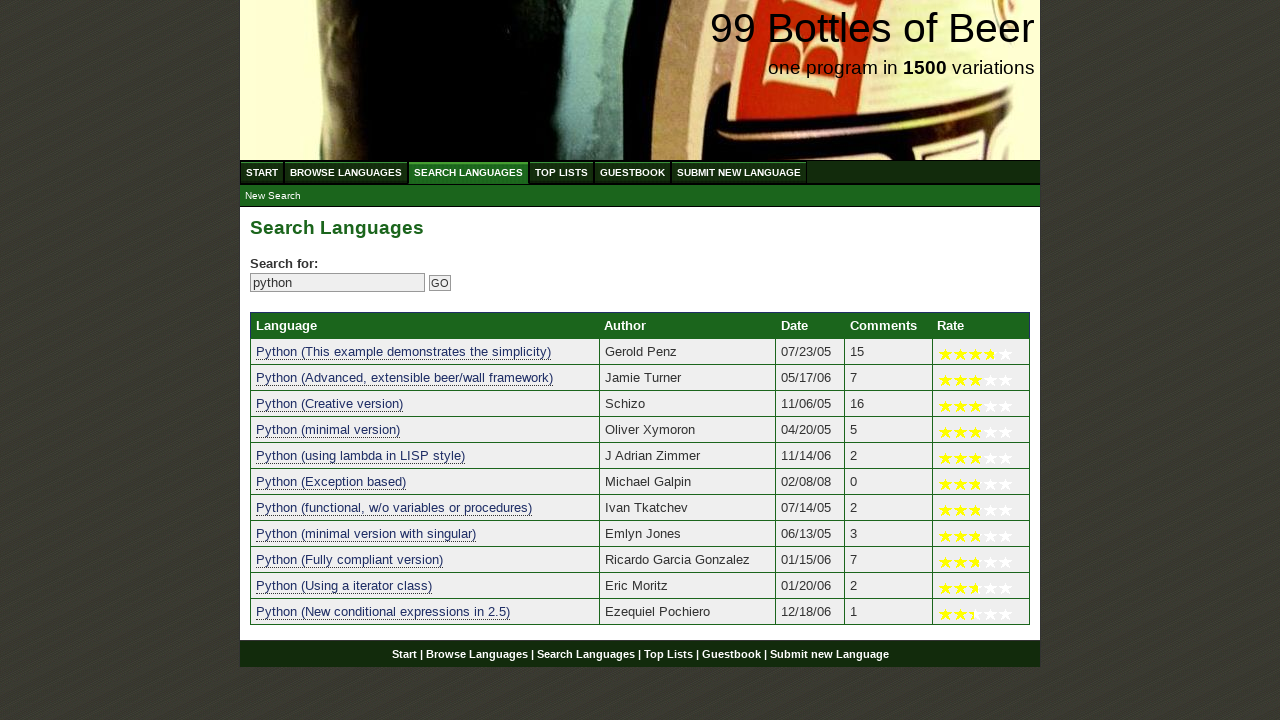

Search results table loaded
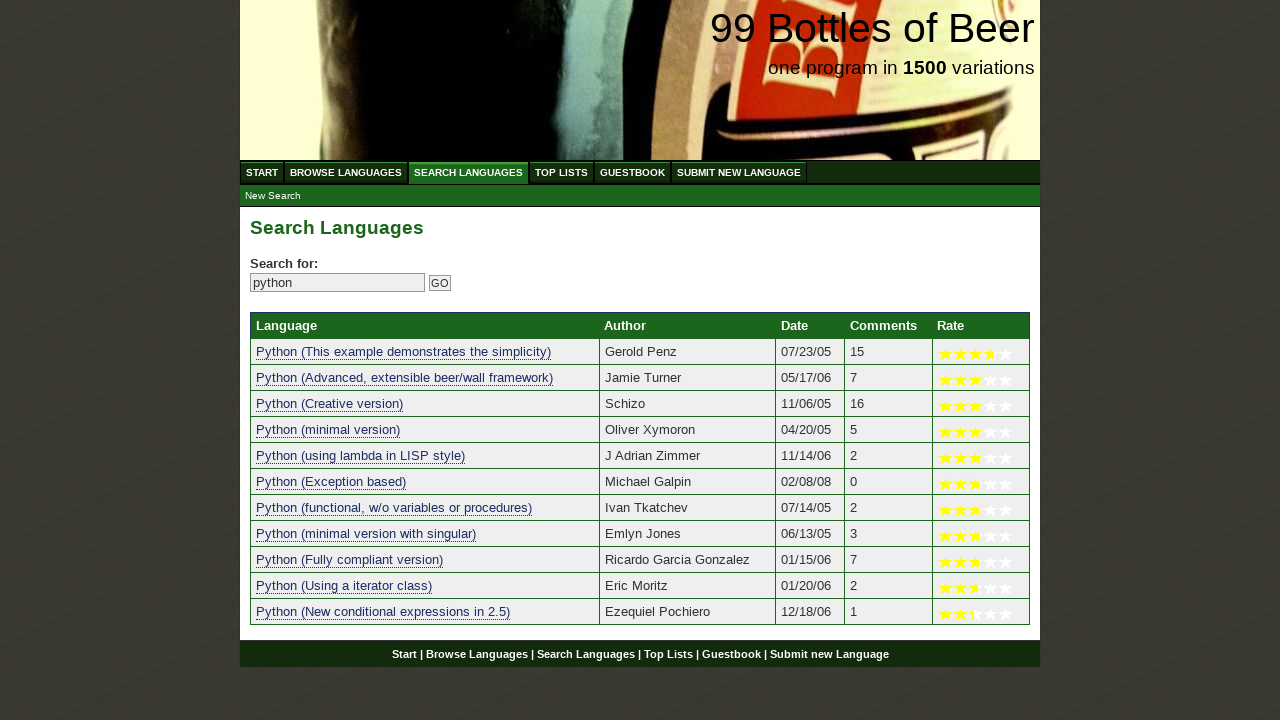

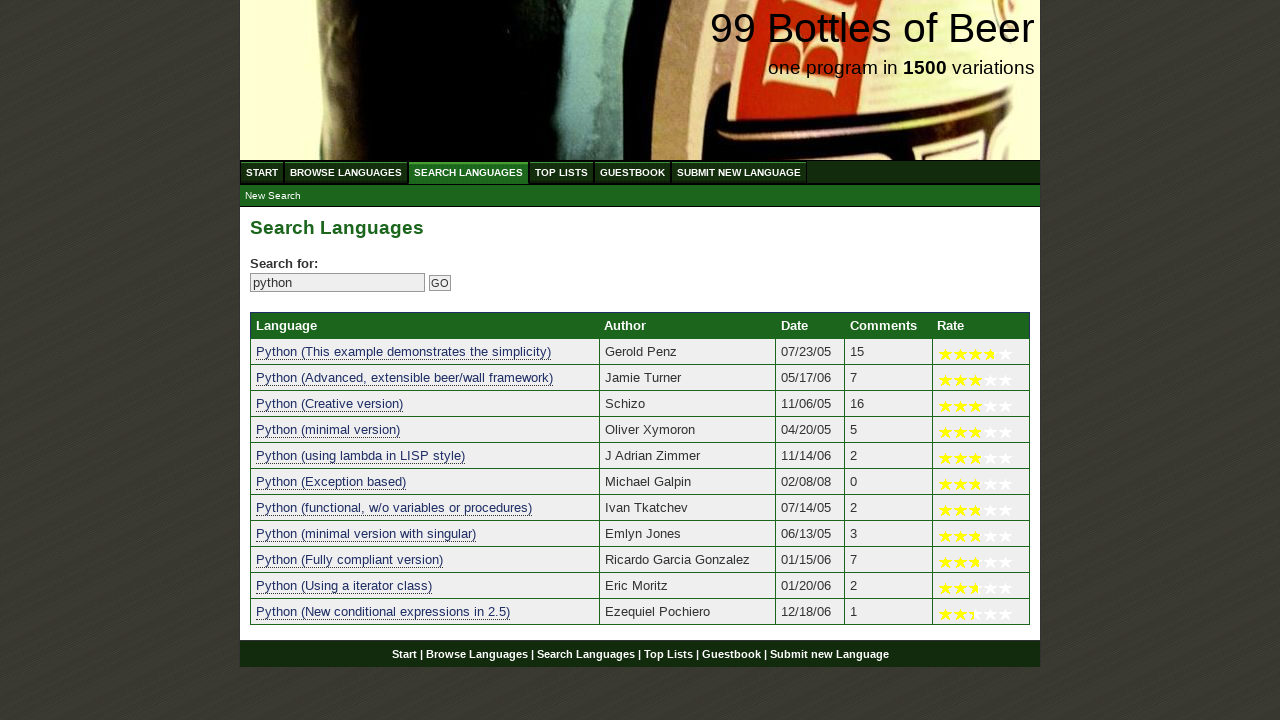